Tests various JavaScript alert interactions including simple alert, confirm dialog, and prompt dialog on a demo page

Starting URL: https://demo.automationtesting.in/Alerts.html

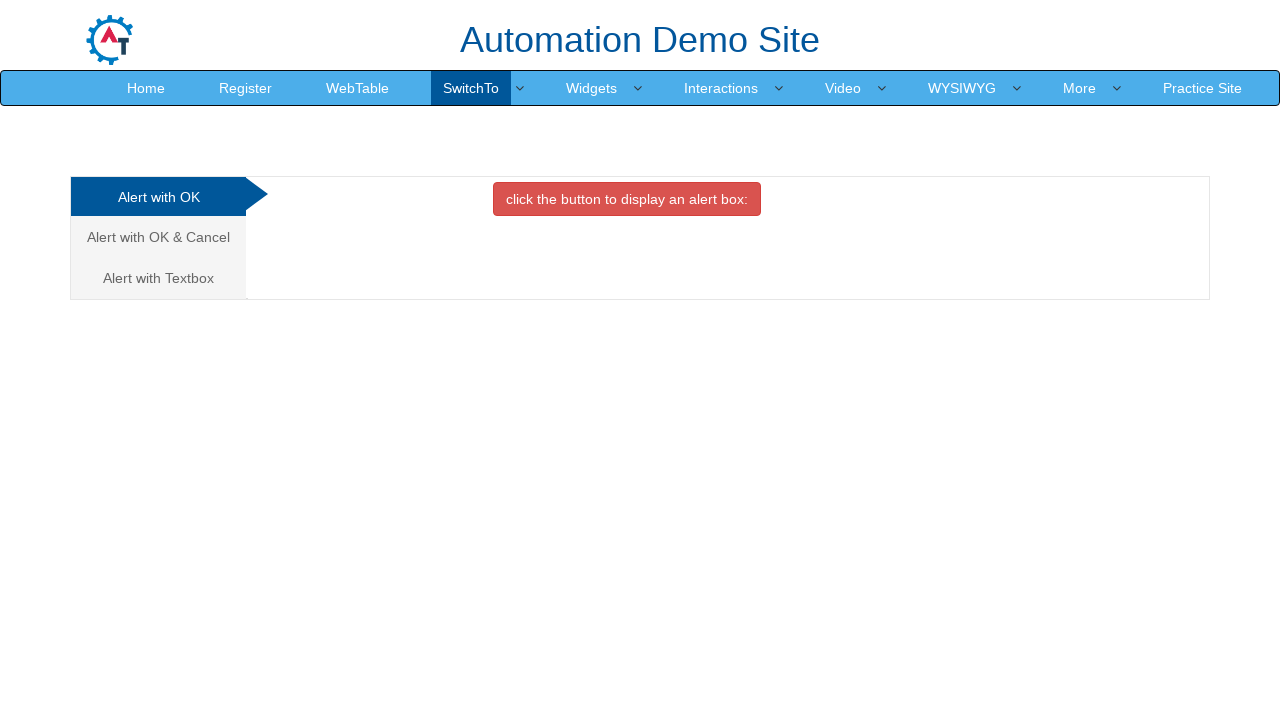

Clicked button to trigger simple alert at (627, 199) on xpath=//button[@onclick = 'alertbox()']
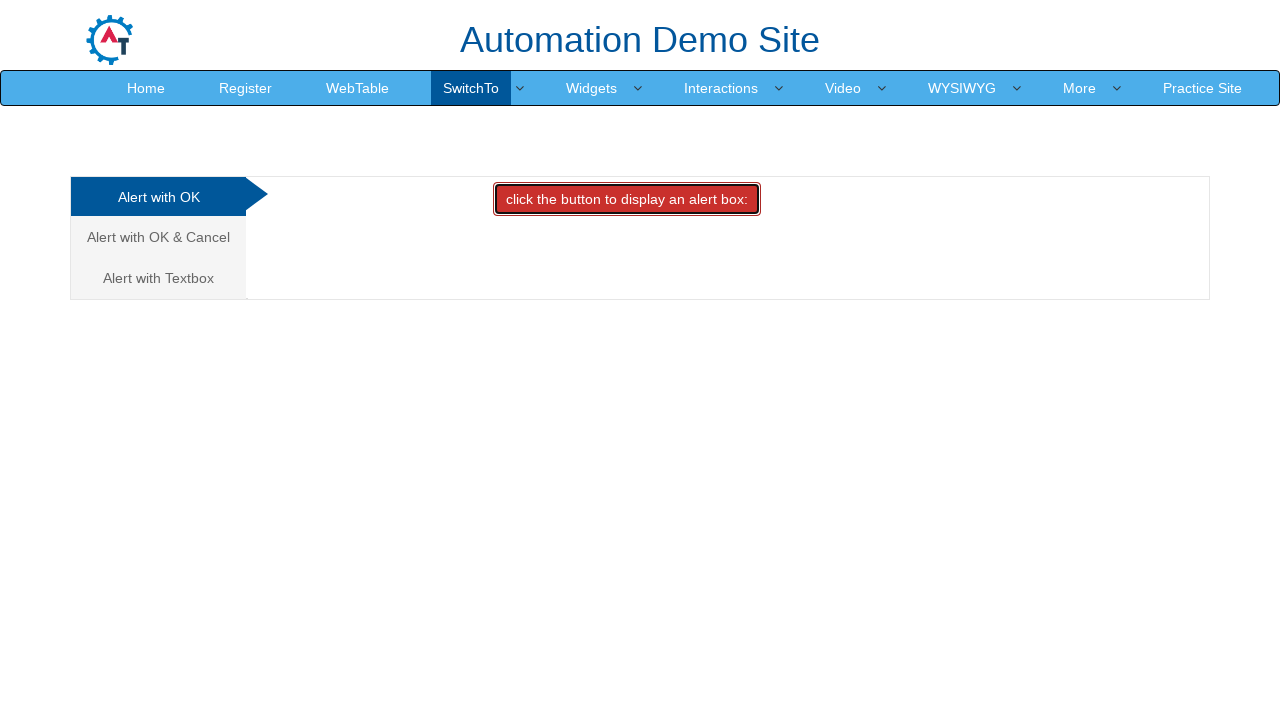

Accepted the simple alert dialog
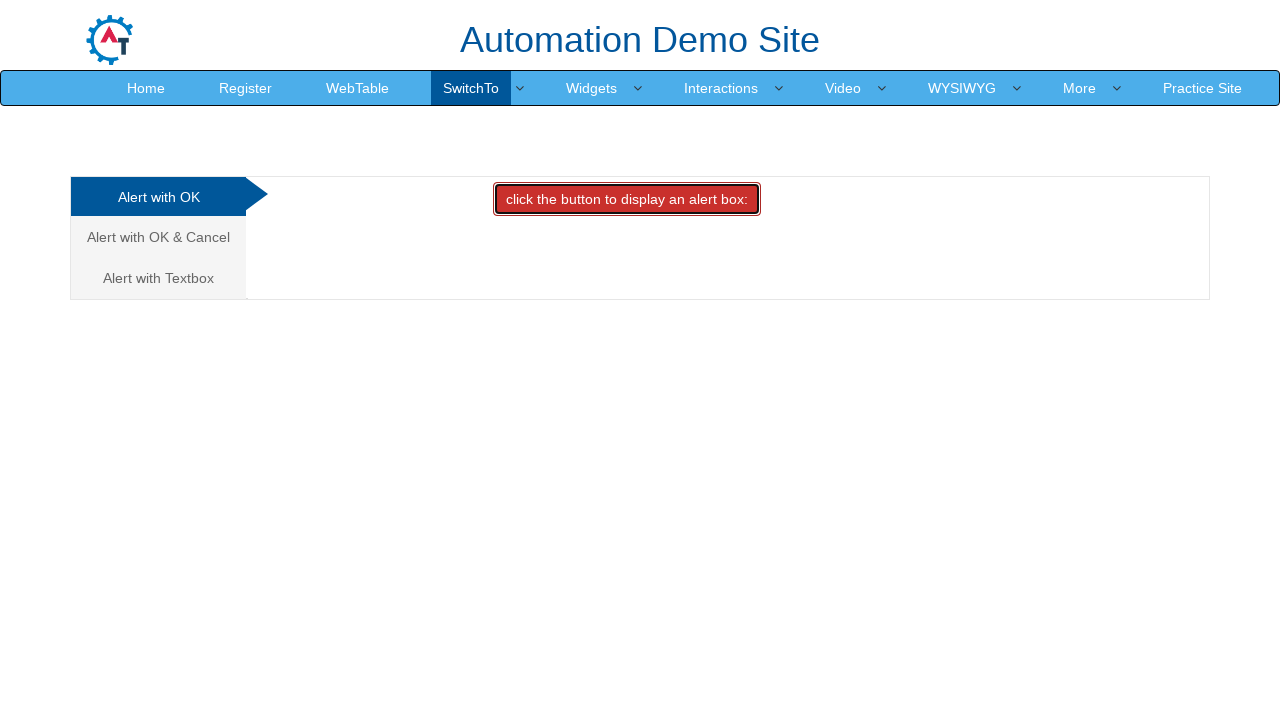

Navigated to confirm dialog section at (158, 237) on xpath=//a[text() ='Alert with OK & Cancel ']
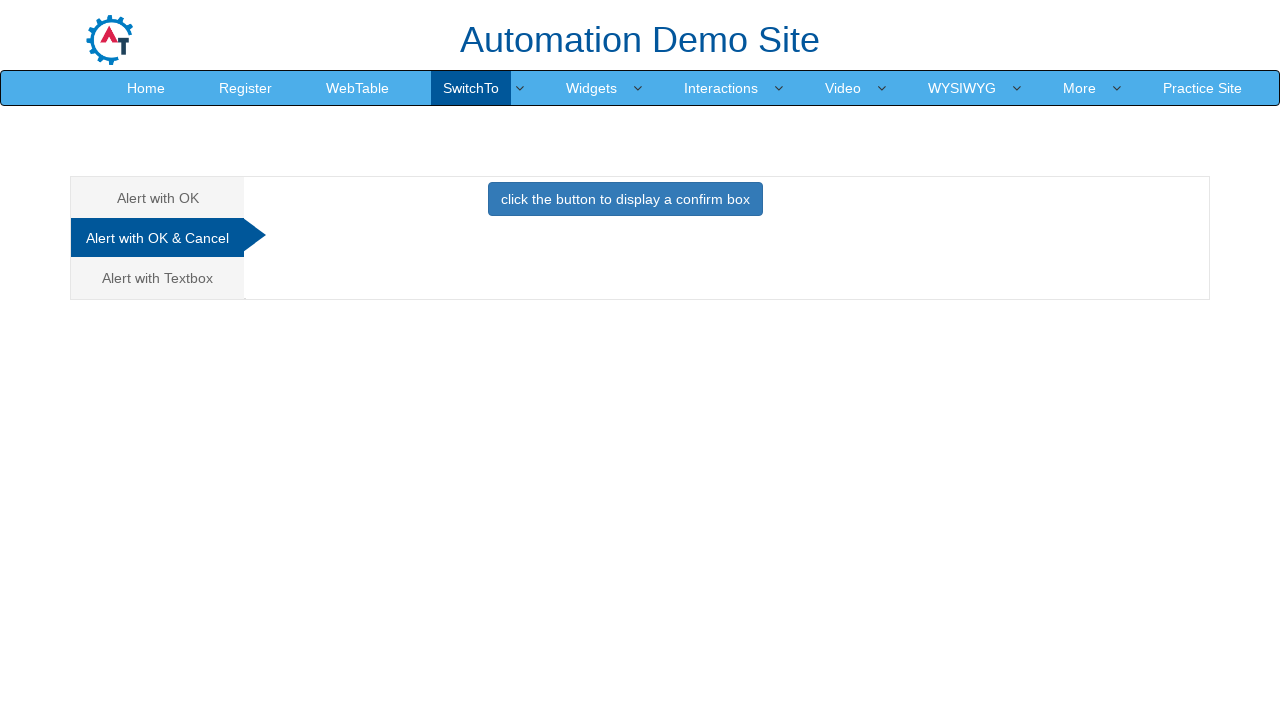

Clicked button to trigger confirm dialog at (625, 199) on xpath=//button[text() = 'click the button to display a confirm box ']
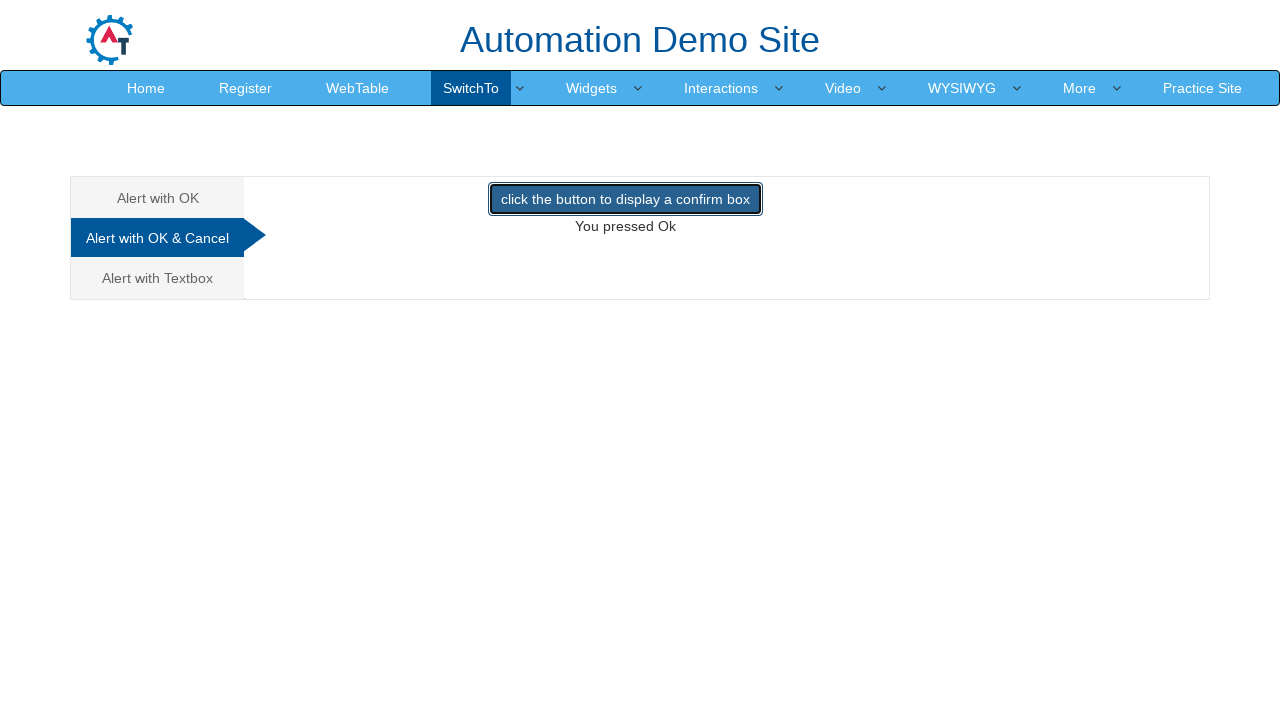

Navigated to prompt dialog section at (158, 278) on xpath=//a[text()='Alert with Textbox ']
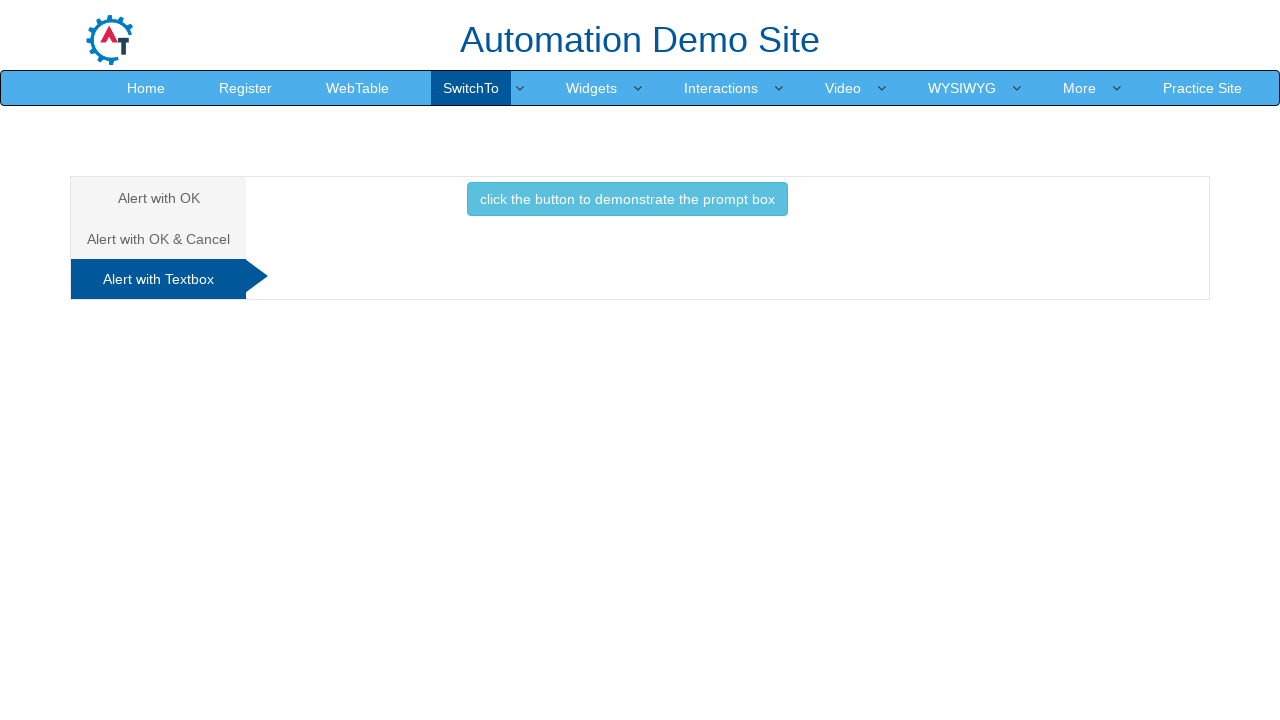

Clicked button to trigger prompt dialog at (627, 199) on xpath=//button[text()='click the button to demonstrate the prompt box ']
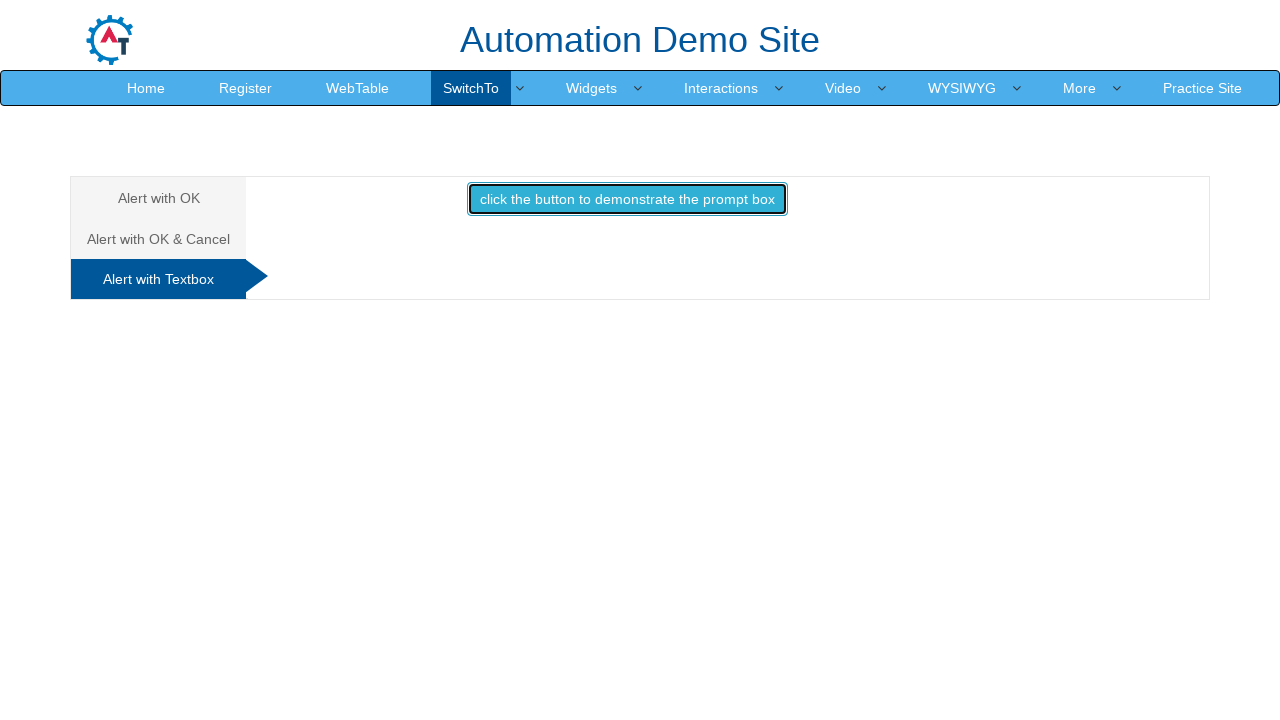

Set up handler for prompt dialog and accepted with input 'test input'
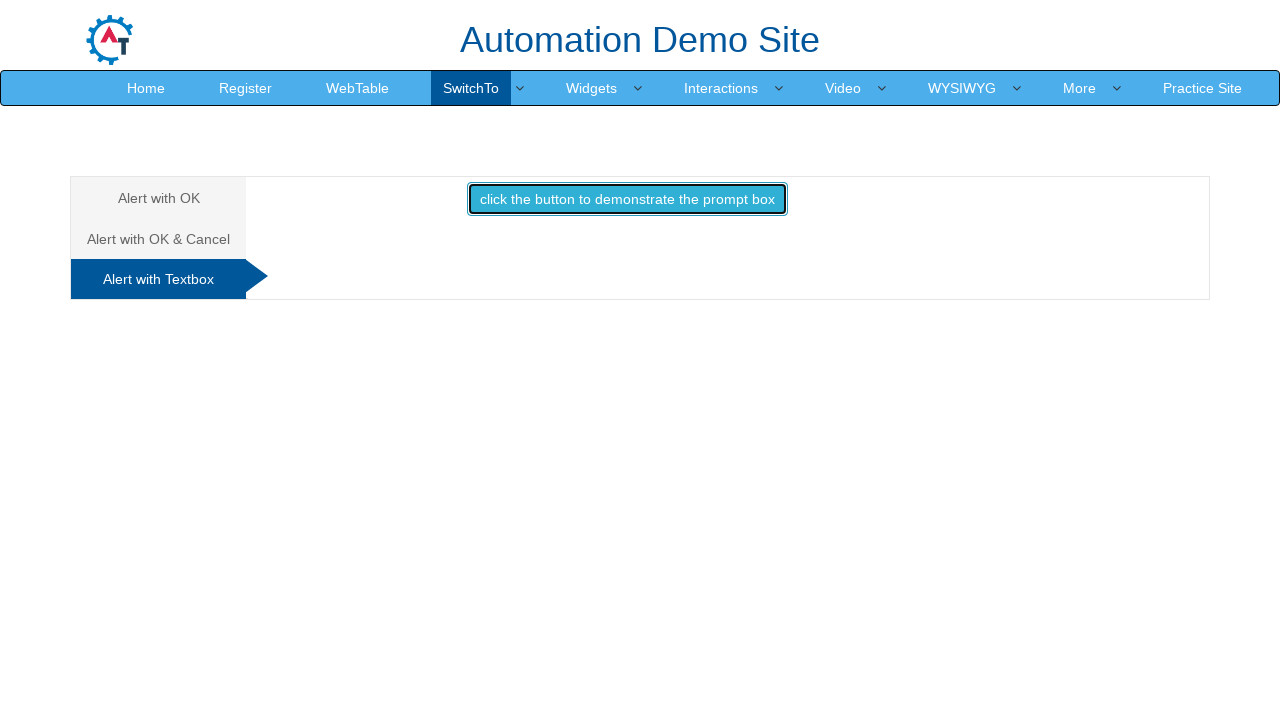

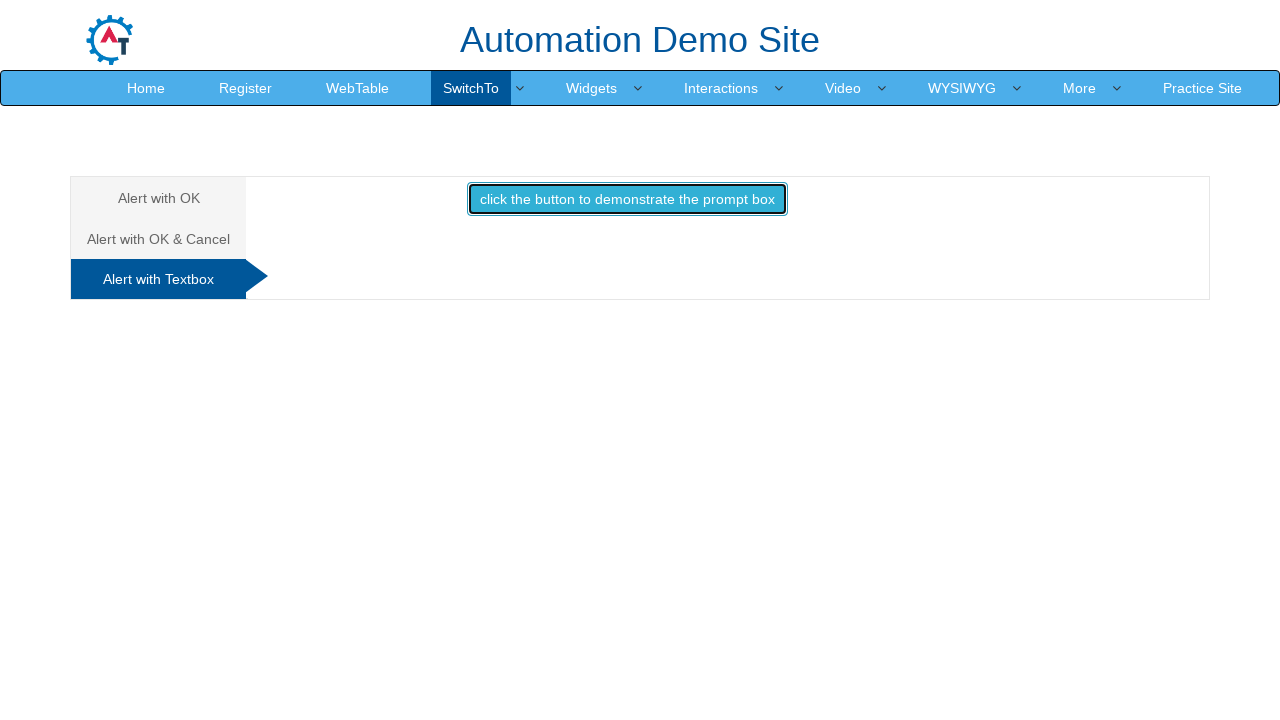